Tests canceling an edit operation by pressing Escape key, verifying the original task text is preserved

Starting URL: https://todomvc4tasj.herokuapp.com/

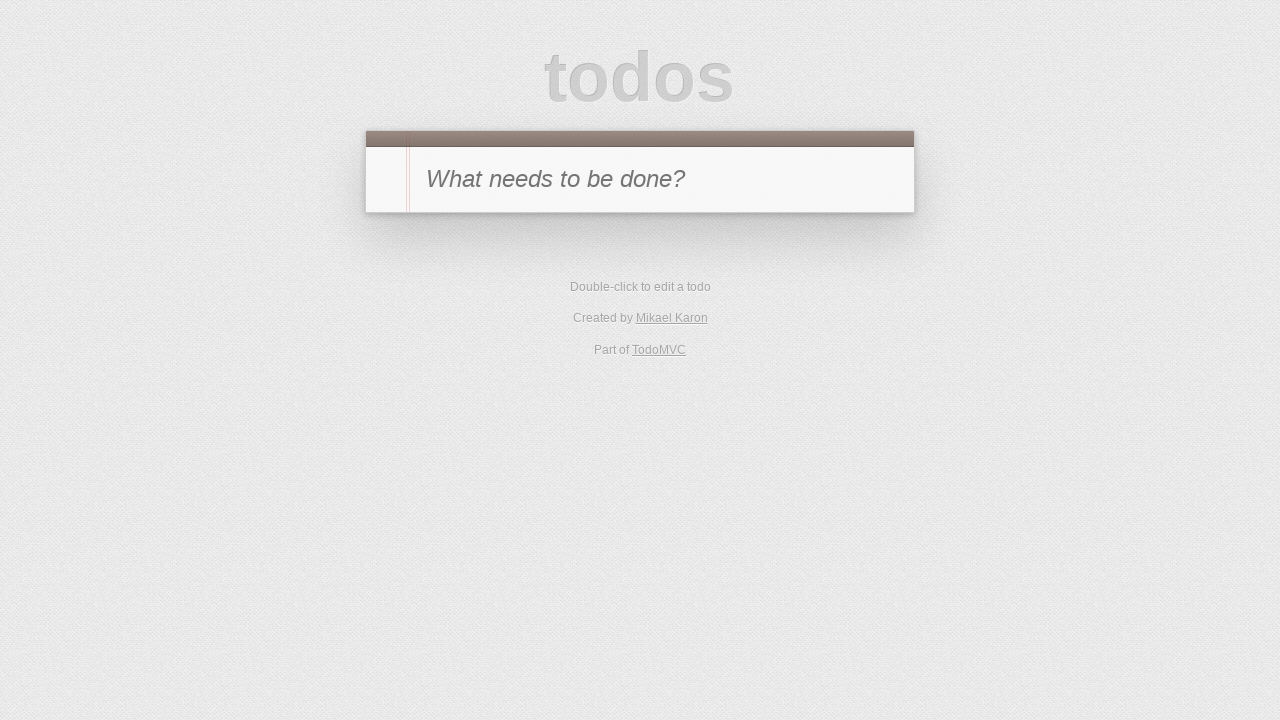

Filled new todo input with '1' on #new-todo
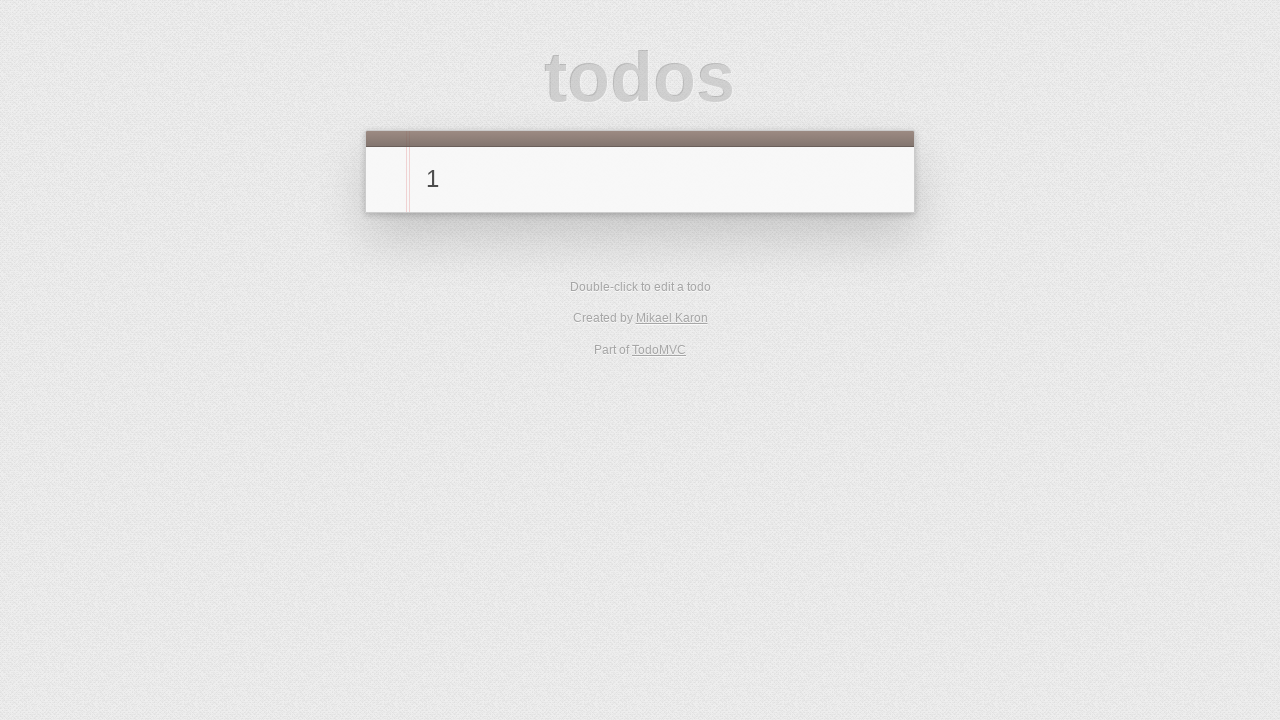

Pressed Enter to create new task on #new-todo
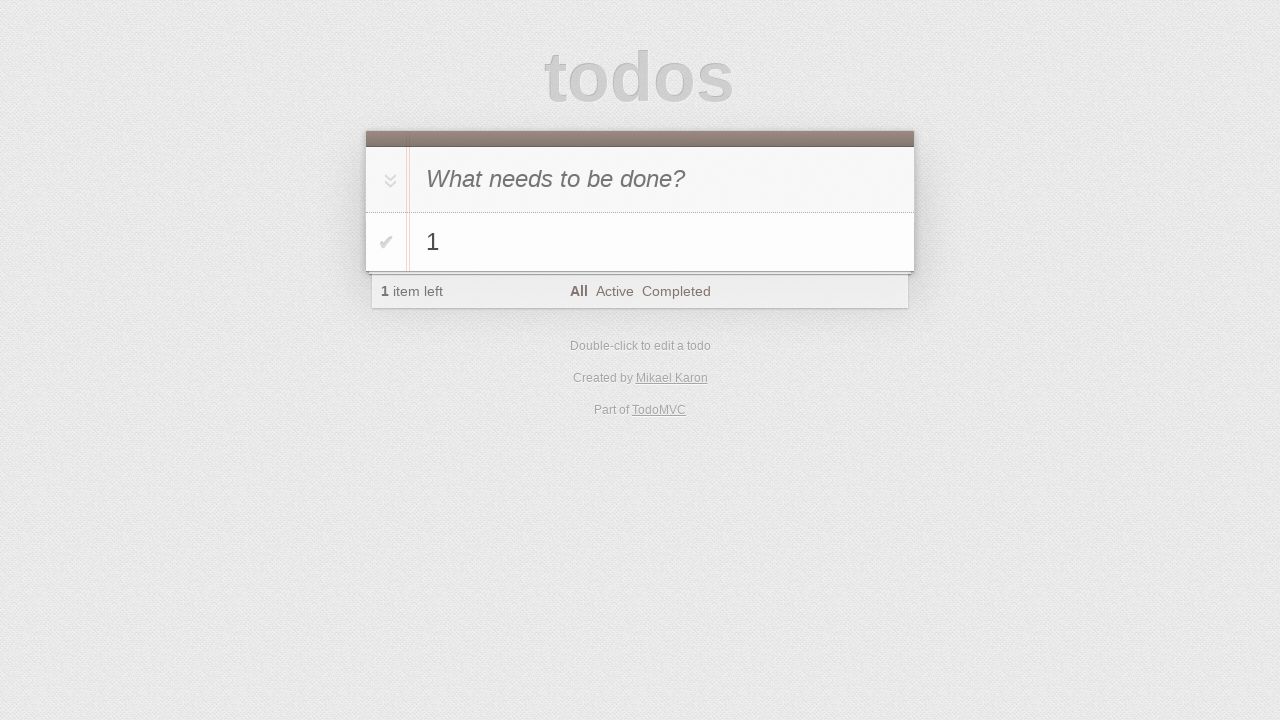

Double-clicked task to enter edit mode at (640, 242) on #todo-list>li:has-text('1')
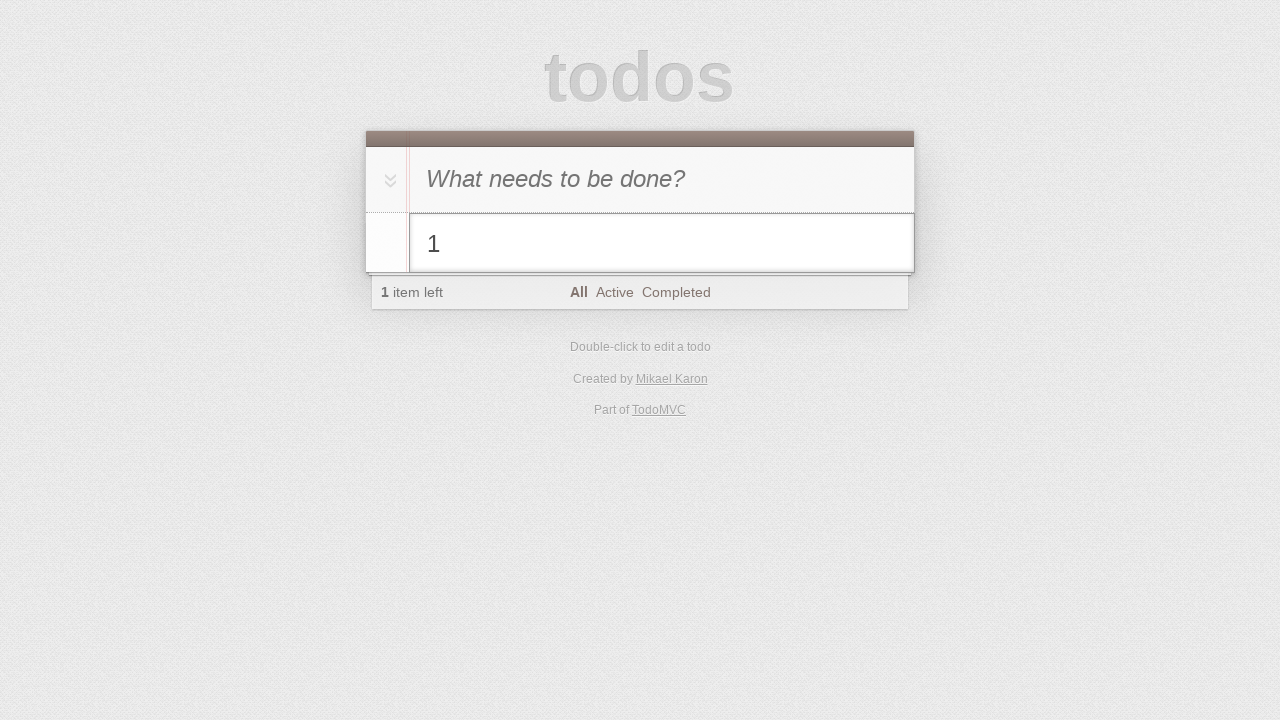

Filled edit field with '1 cancel edit' on #todo-list>li.editing .edit
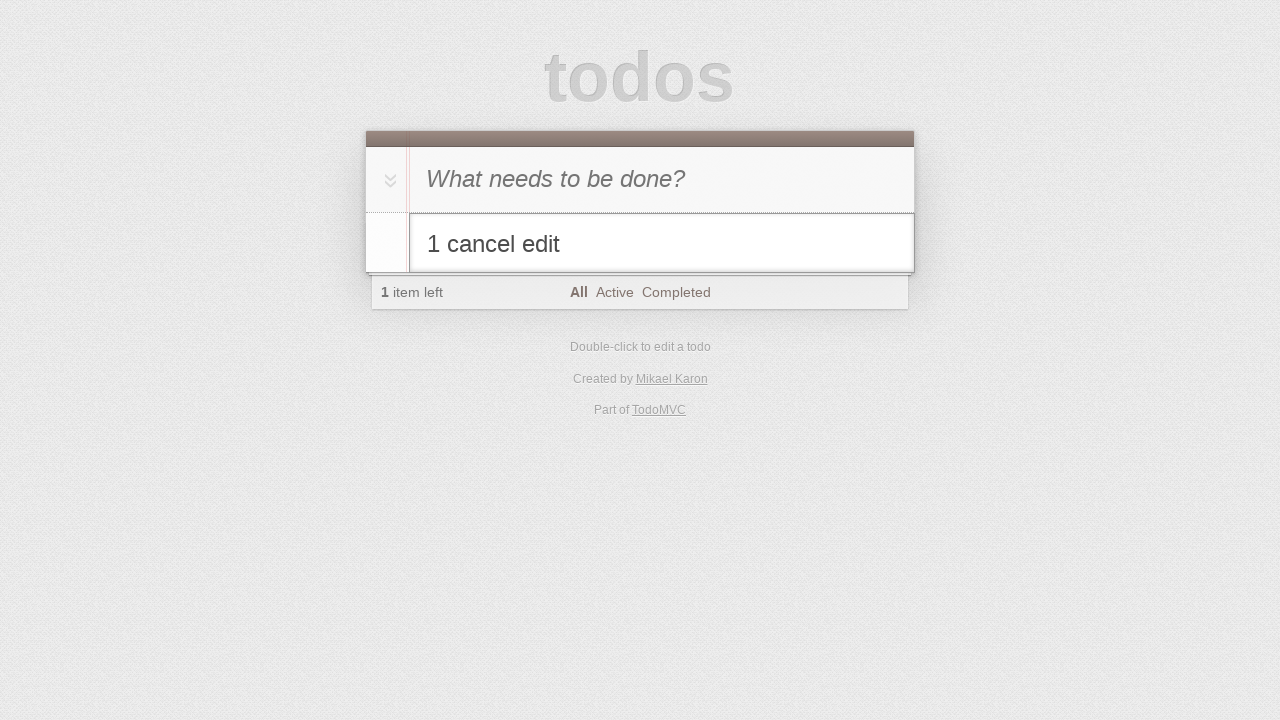

Pressed Escape to cancel edit operation on #todo-list>li.editing .edit
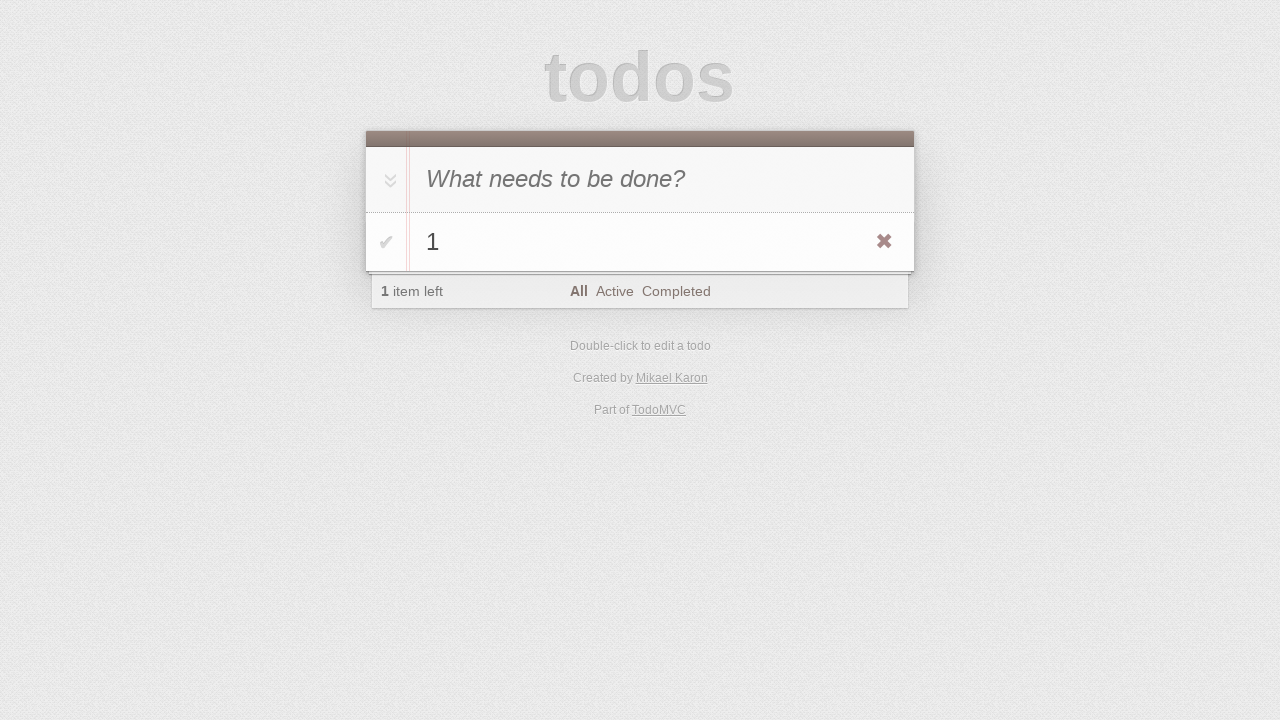

Verified original task text '1' is preserved after cancel
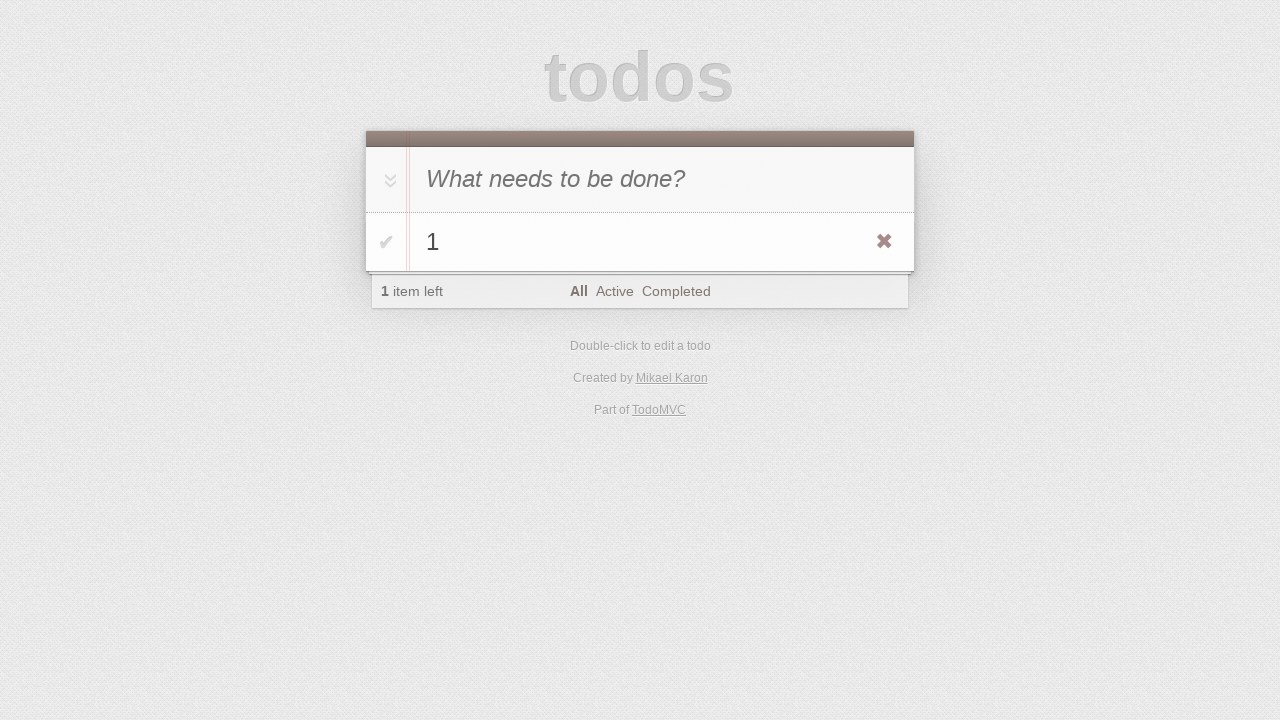

Verified task count remains '1'
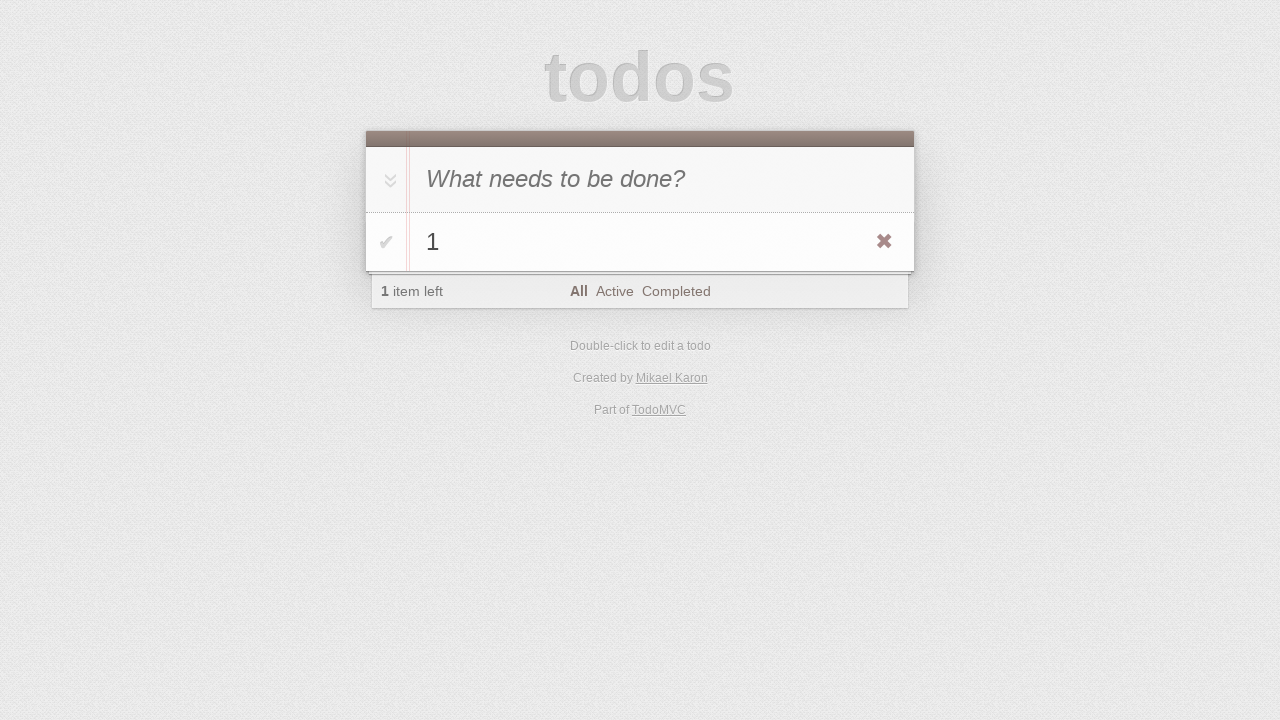

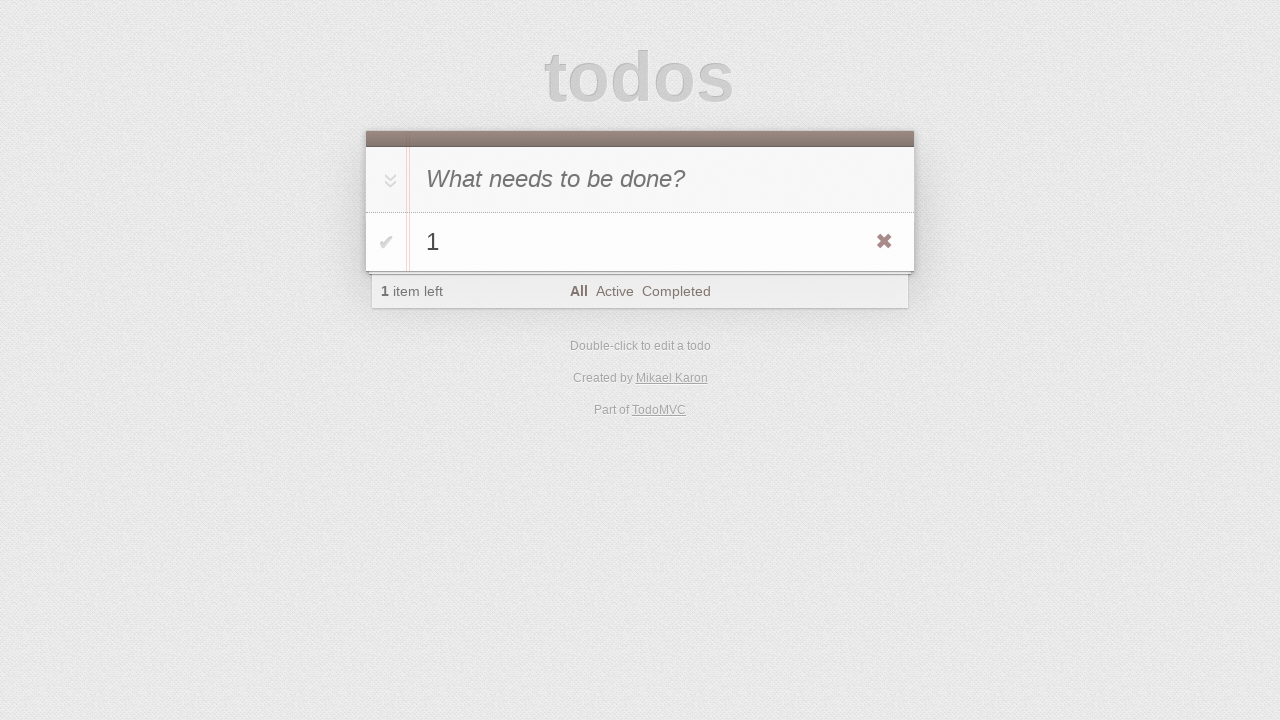